Tests a registration form by filling in personal details including name, address, email, phone, gender, hobbies, language preference, and skills

Starting URL: https://demo.automationtesting.in/Register.html

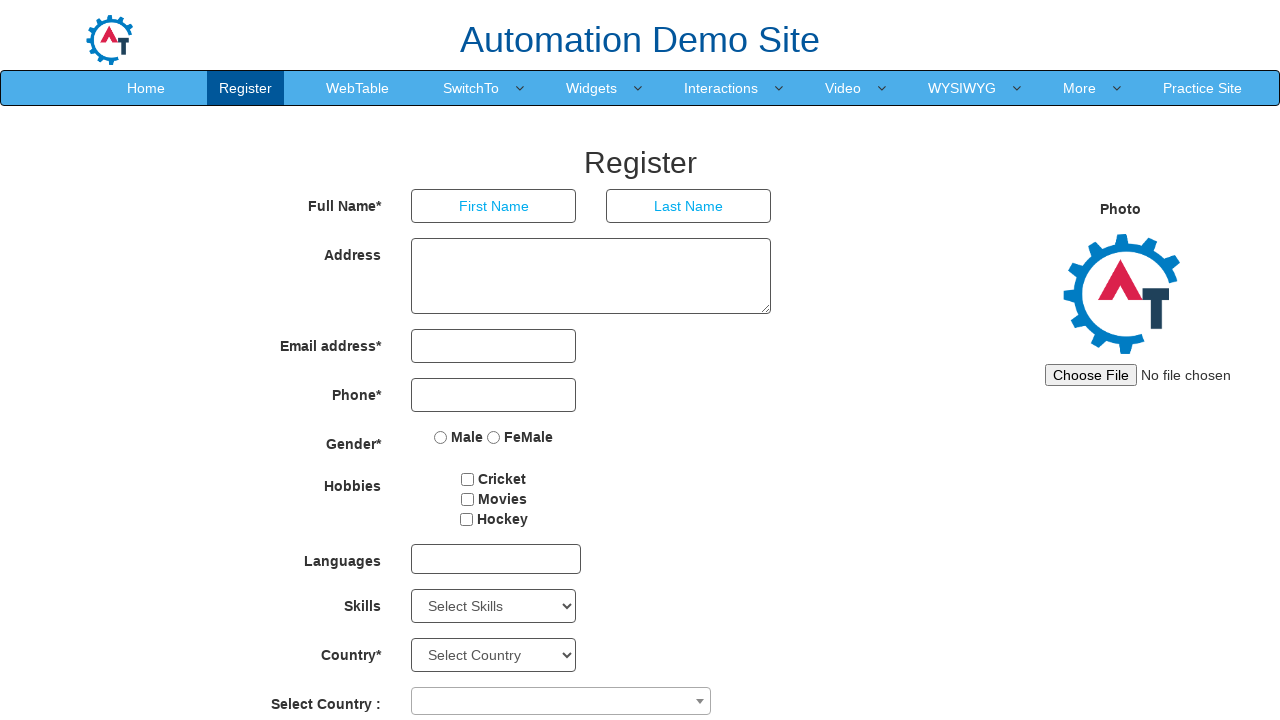

Navigated to registration form page
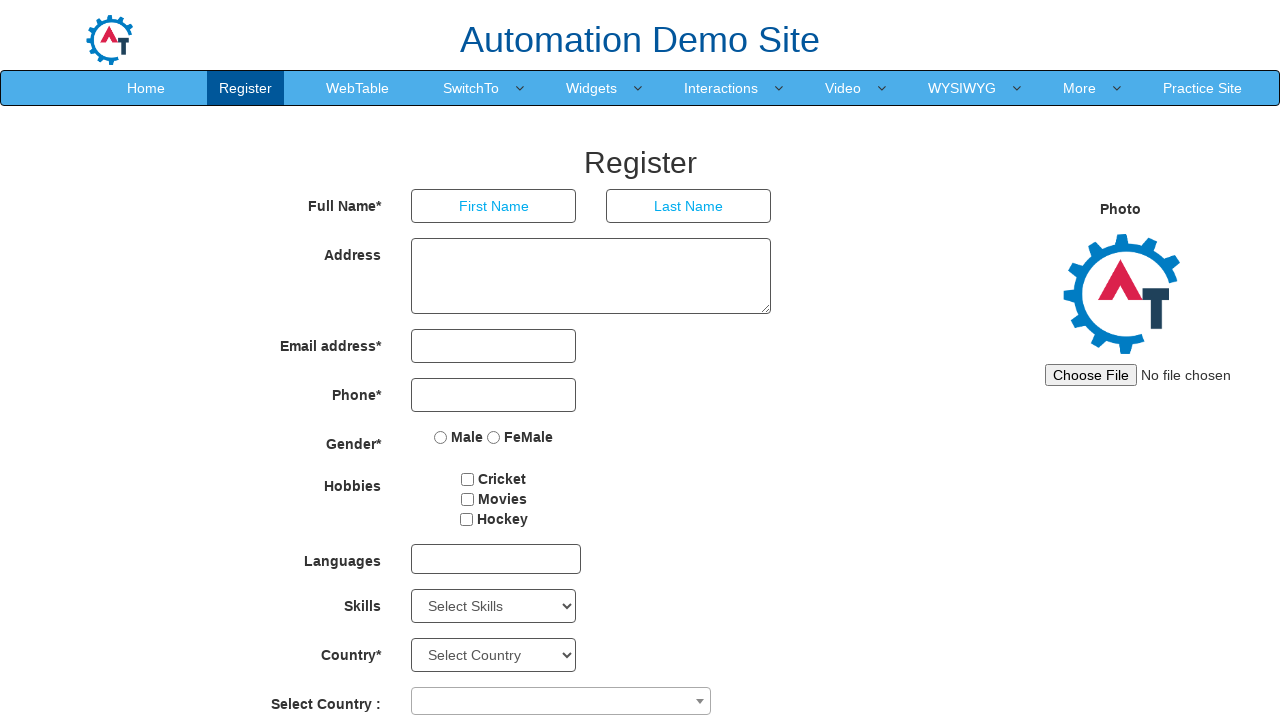

Filled first name field with 'Suniita' on //input[@placeholder='First Name']
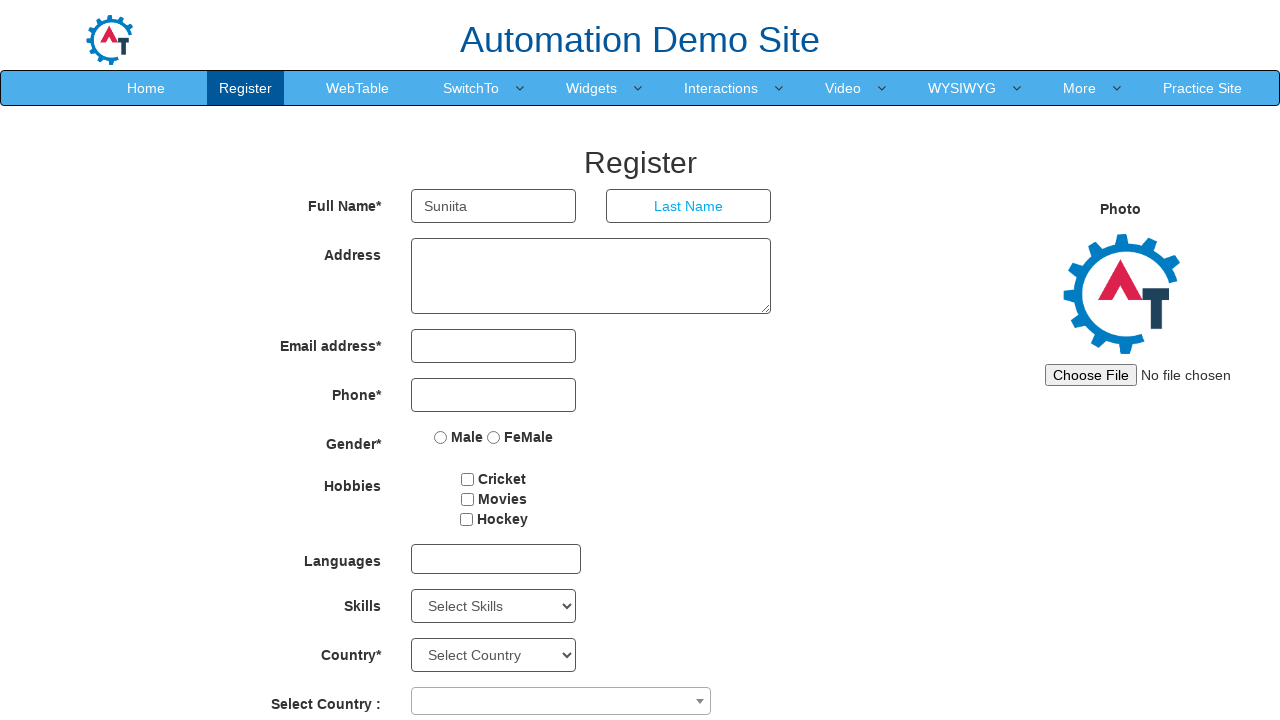

Filled last name field with 'Naikwade' on //input[@placeholder='Last Name']
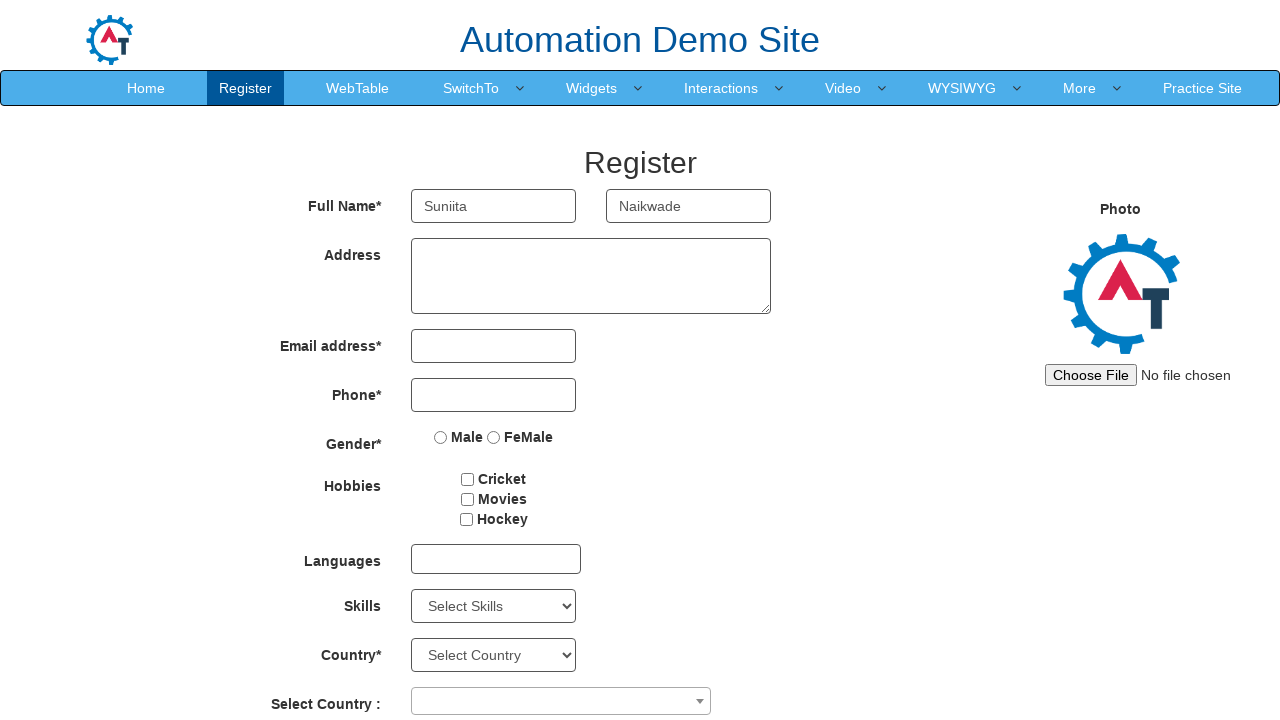

Filled address field with '803 c wing' on //textarea[@ng-model='Adress']
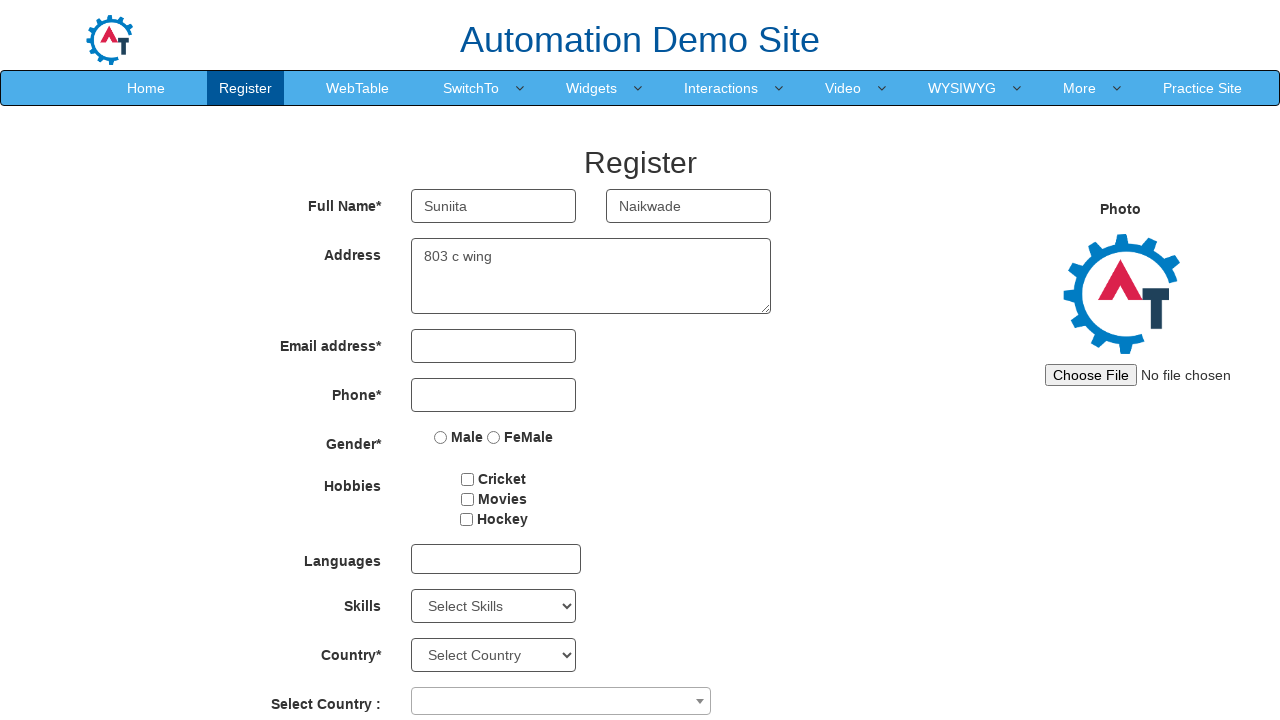

Filled email field with 'suniitanaikwade@gmail.com' on //input[@ng-model='EmailAdress']
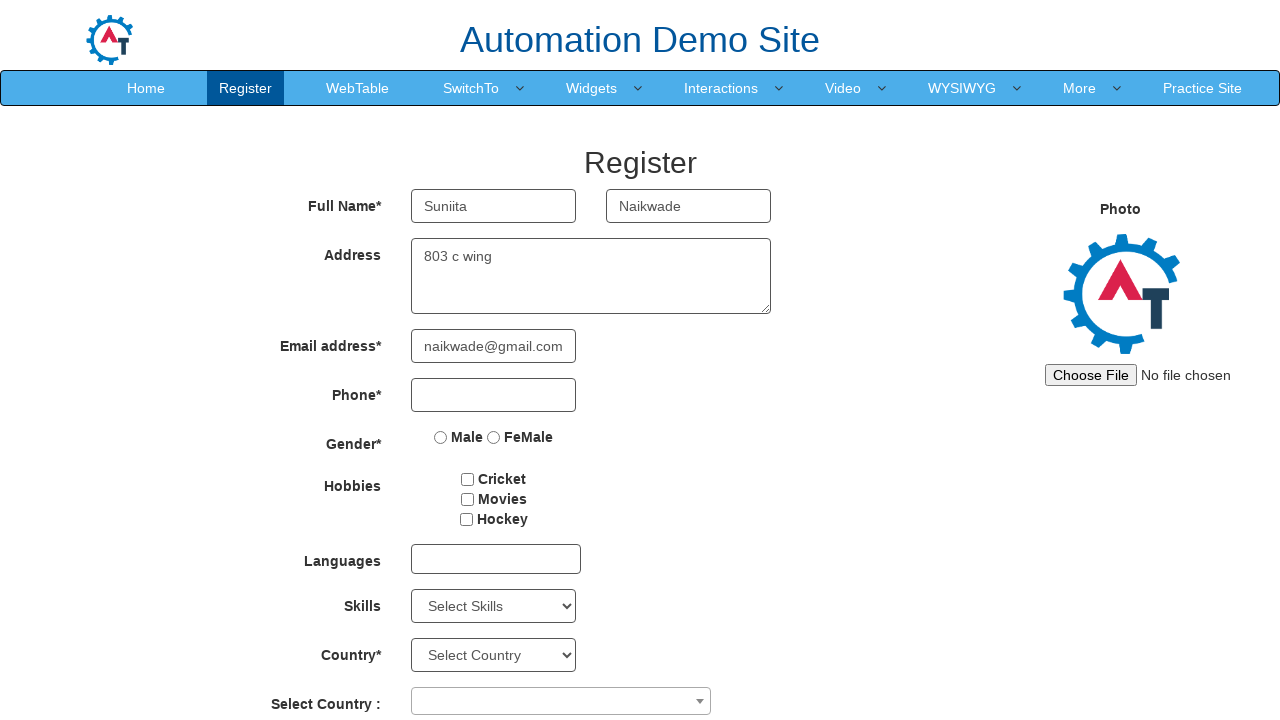

Filled phone number field with '9830675467' on //input[@ng-model='Phone']
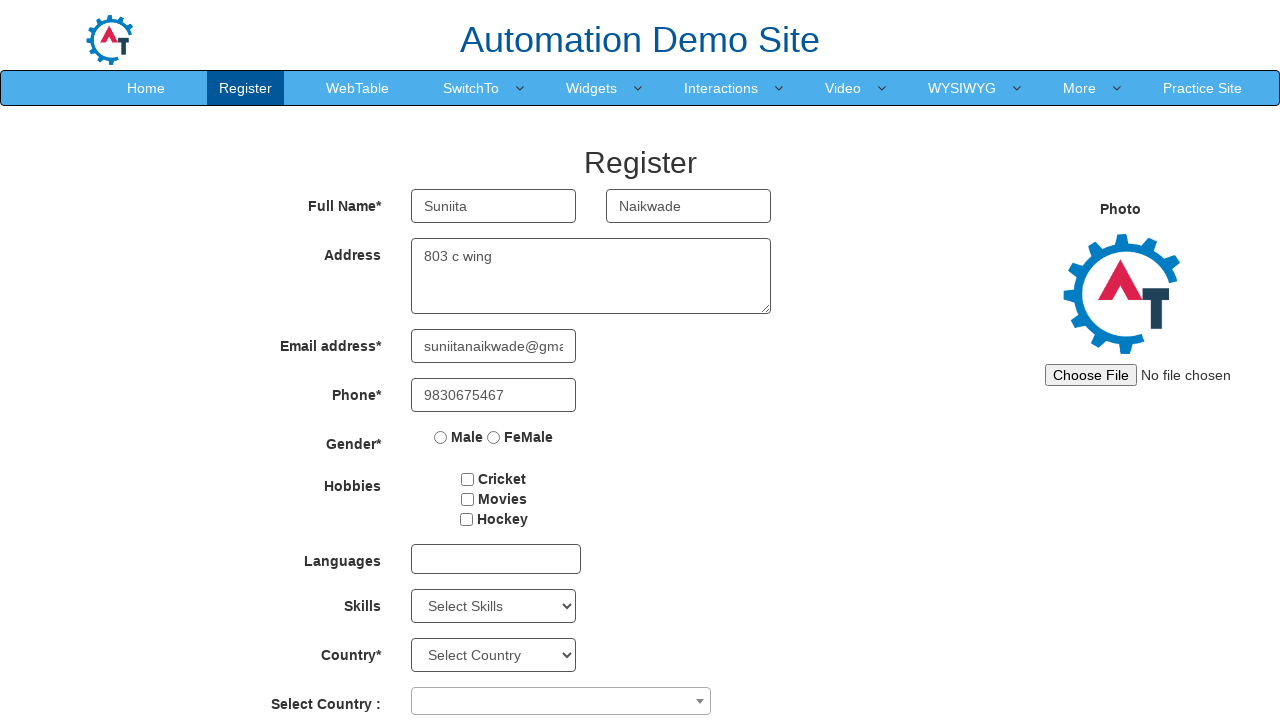

Selected Male gender option at (441, 437) on xpath=//input[@value='Male']
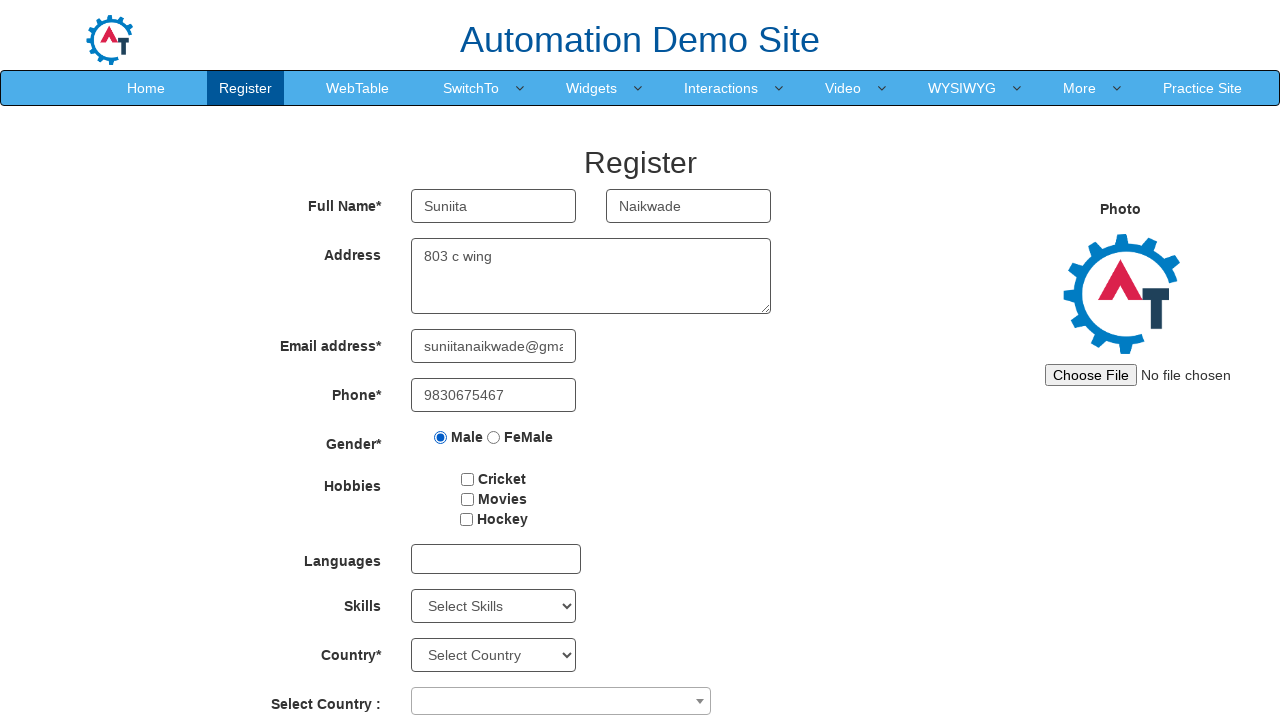

Selected Cricket hobby checkbox at (468, 479) on #checkbox1
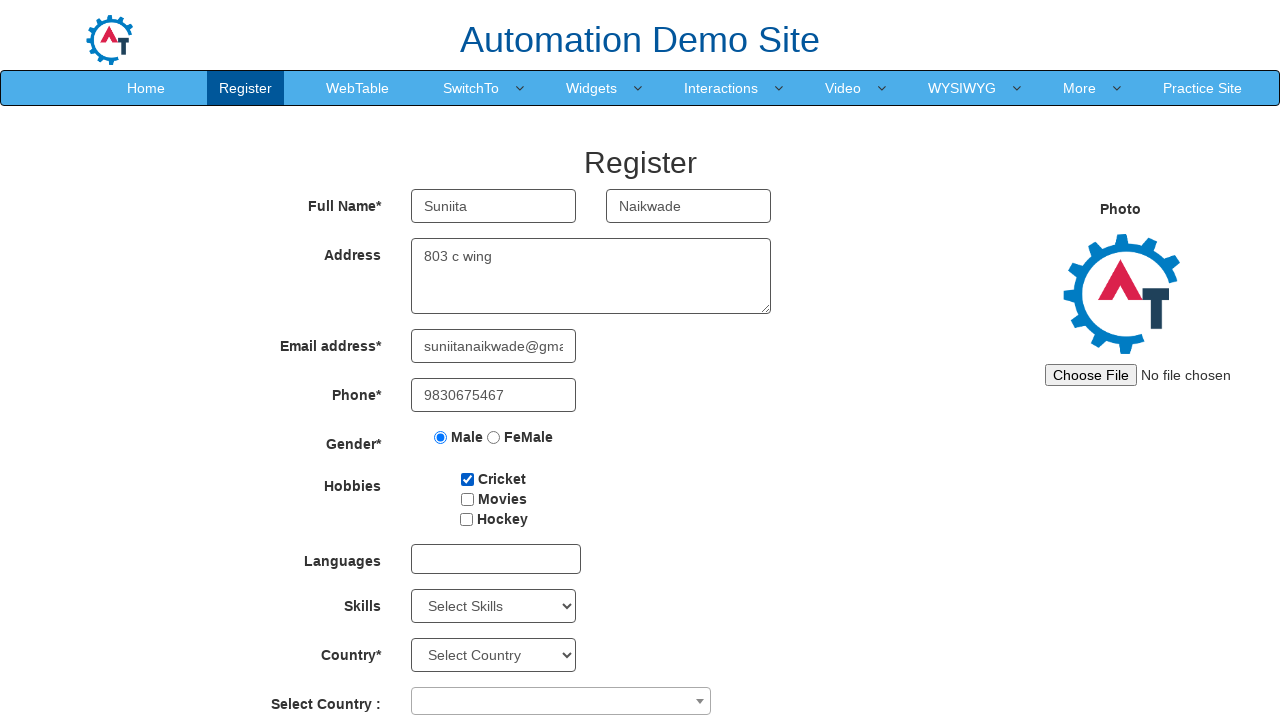

Selected Movies hobby checkbox at (467, 499) on #checkbox2
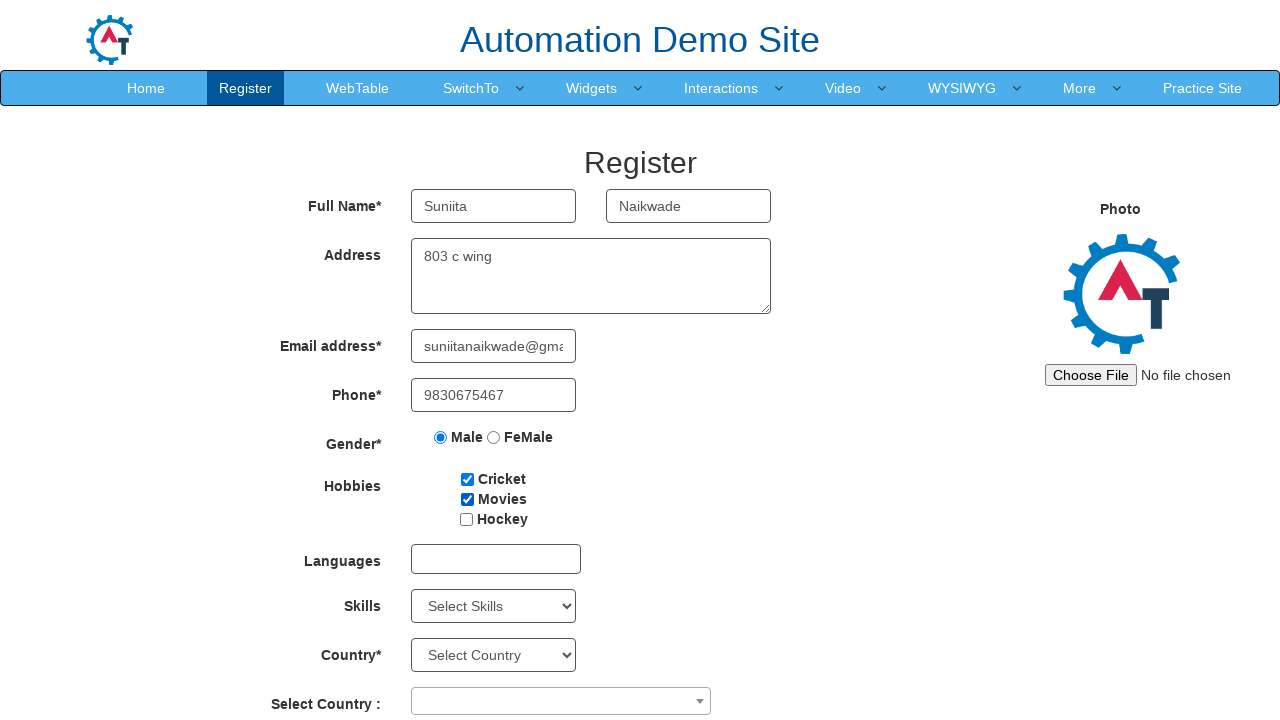

Selected Hockey hobby checkbox at (466, 519) on #checkbox3
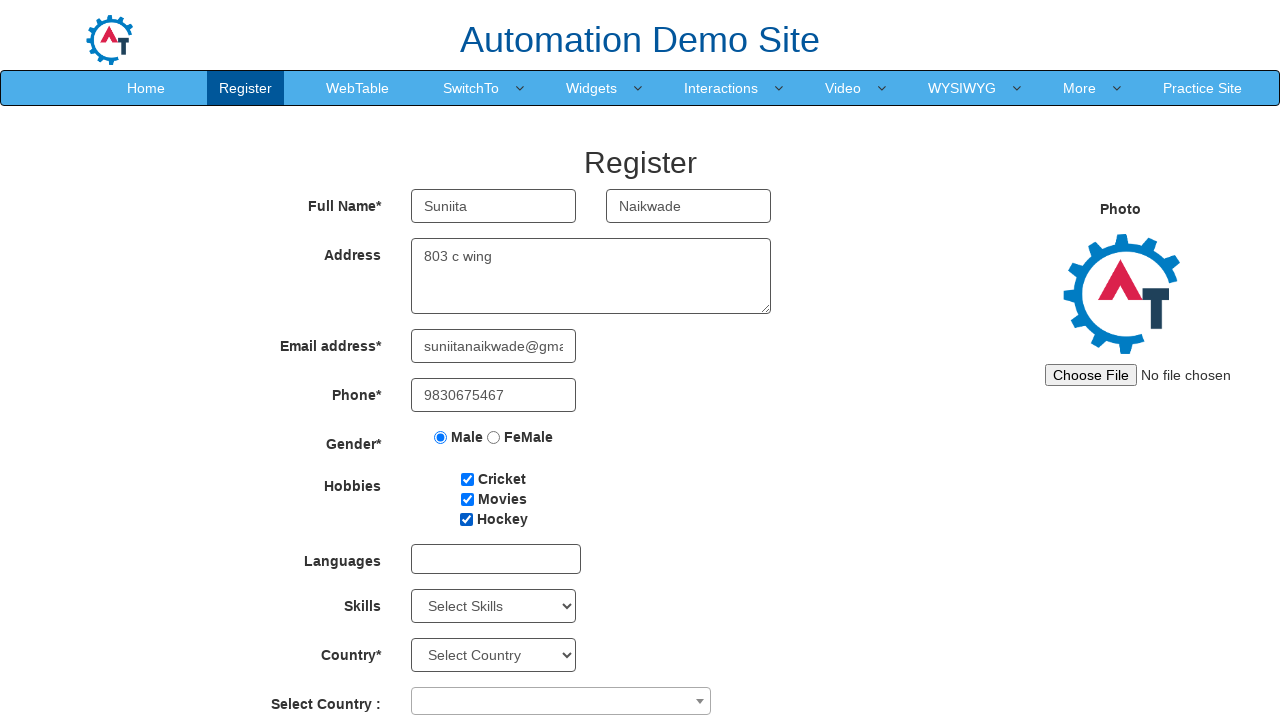

Scrolled down by 300 pixels to see more form fields
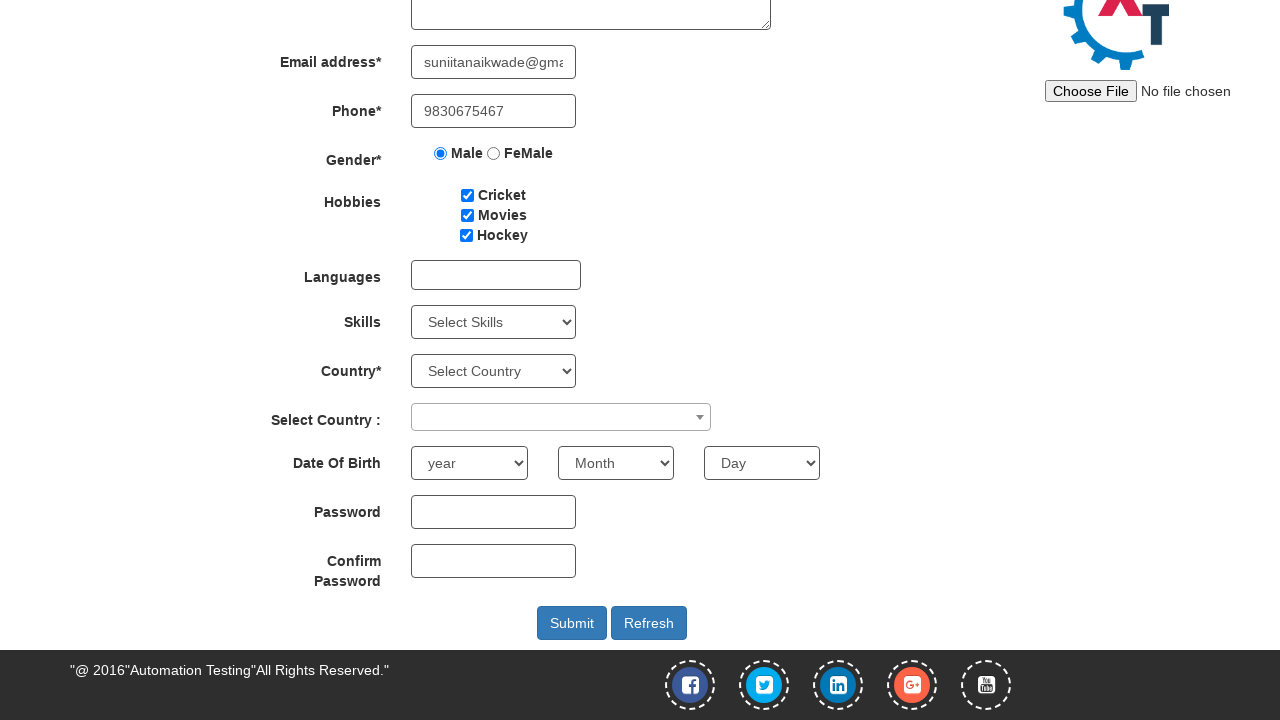

Clicked on language dropdown menu at (496, 275) on #msdd
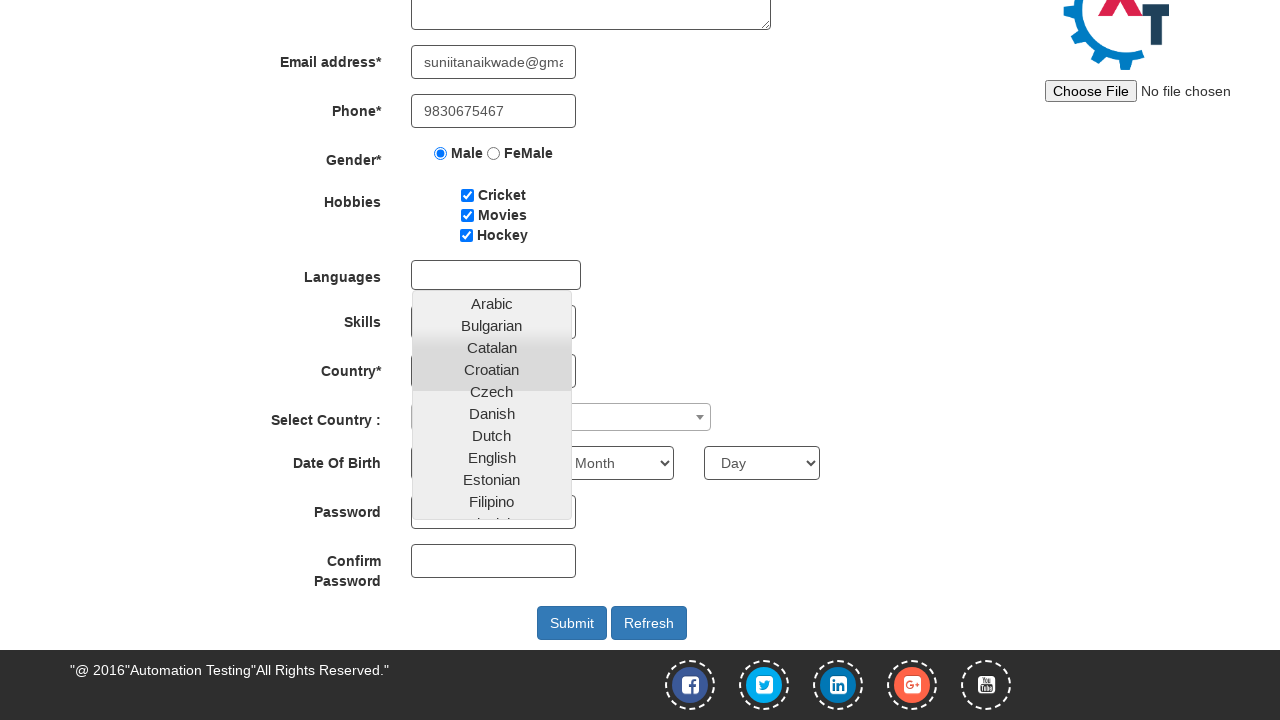

Selected Arabic language from dropdown at (492, 303) on xpath=//a[.='Arabic']
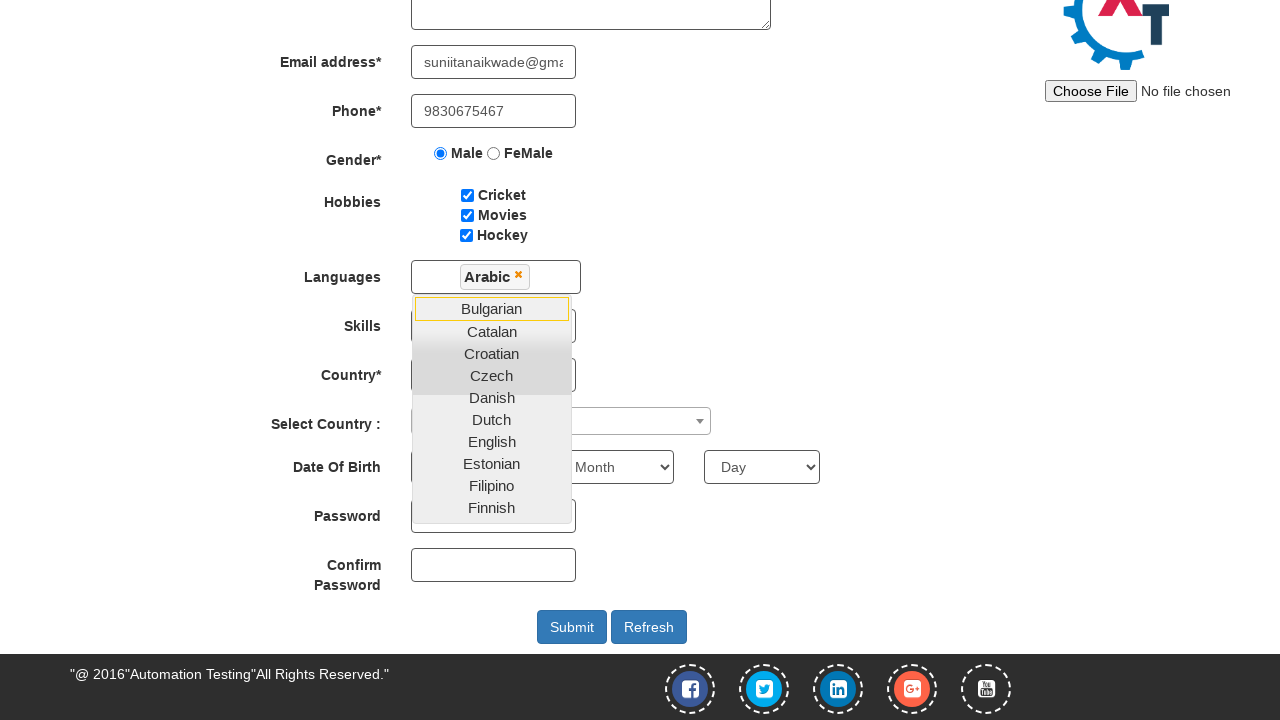

Selected Adobe InDesign from skills dropdown on #Skills
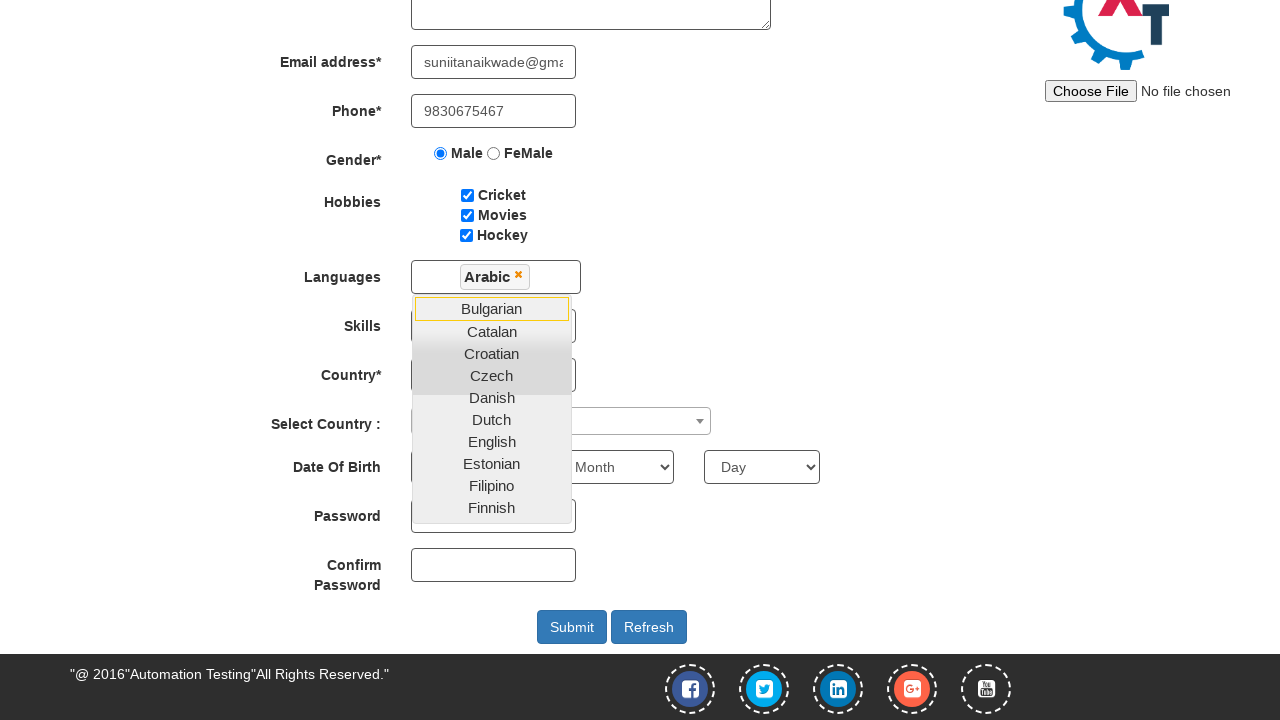

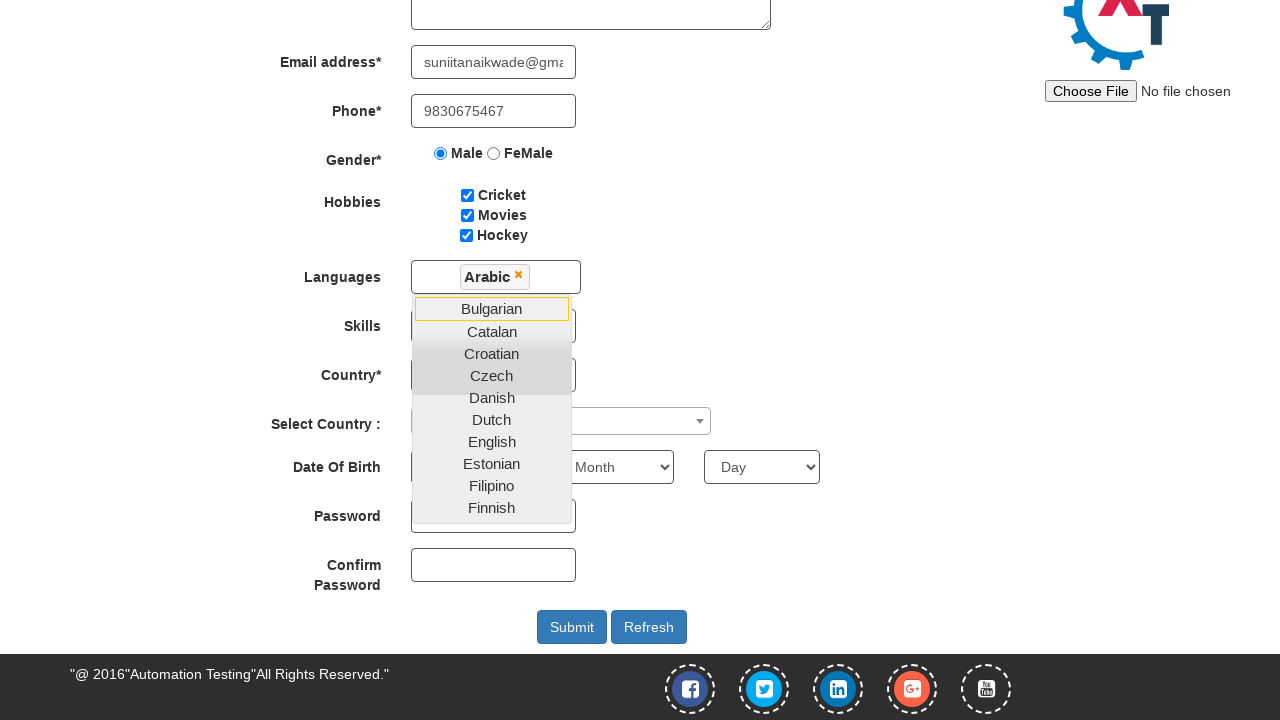